Tests various UI controls on a form including dropdown selection, radio buttons, checkboxes, and verifying link attributes

Starting URL: https://rahulshettyacademy.com/loginpagePractise/

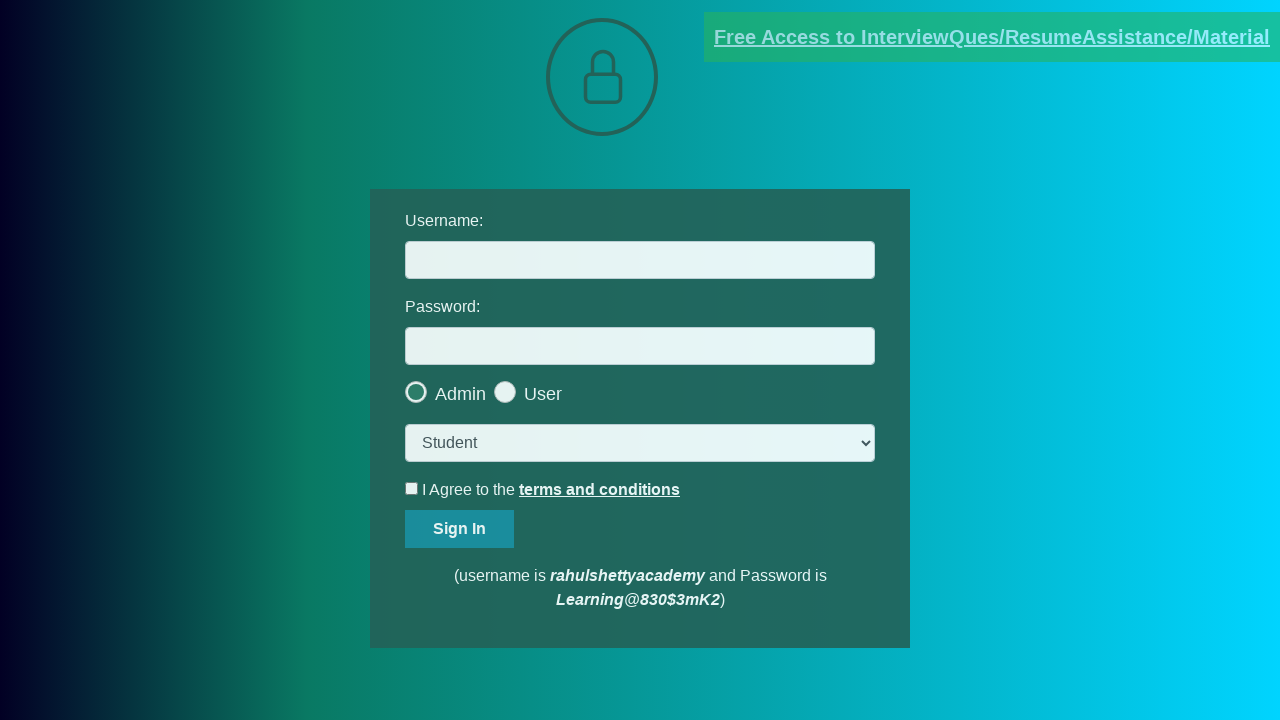

Selected 'consult' option from dropdown on select.form-control
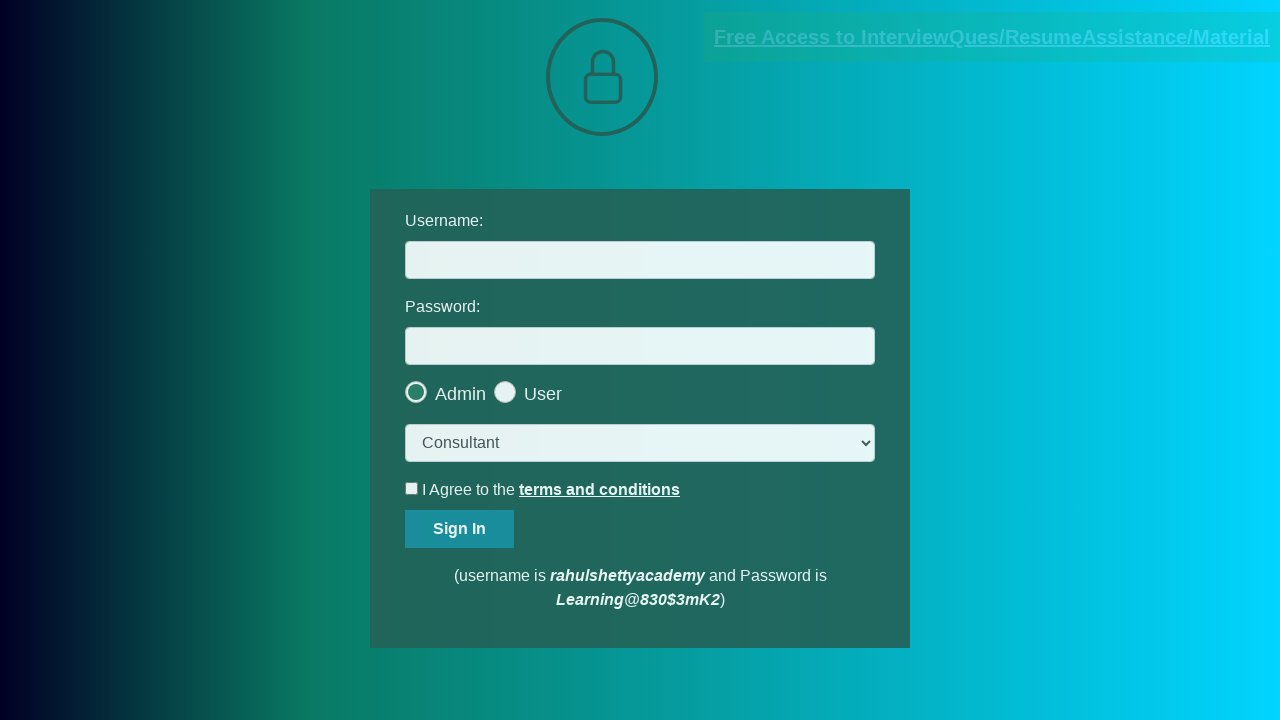

Clicked the last radio button at (528, 394) on .customradio >> nth=-1
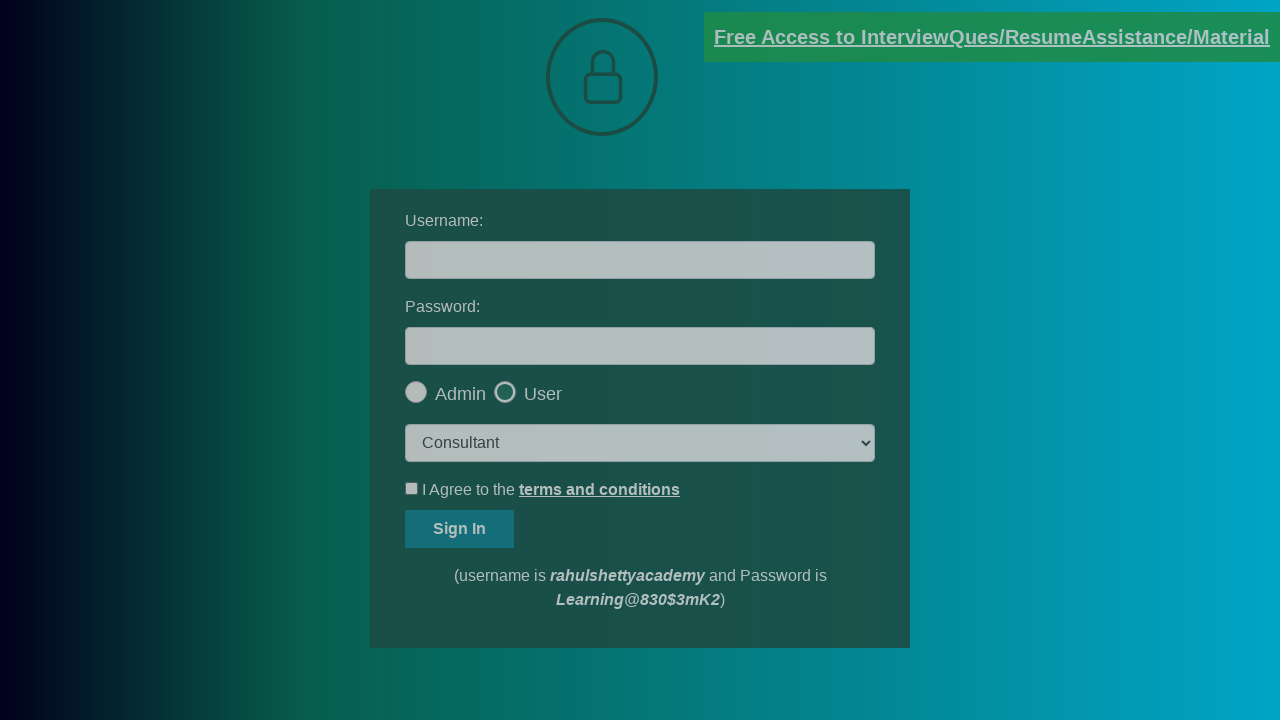

Clicked okay button on popup at (698, 144) on #okayBtn
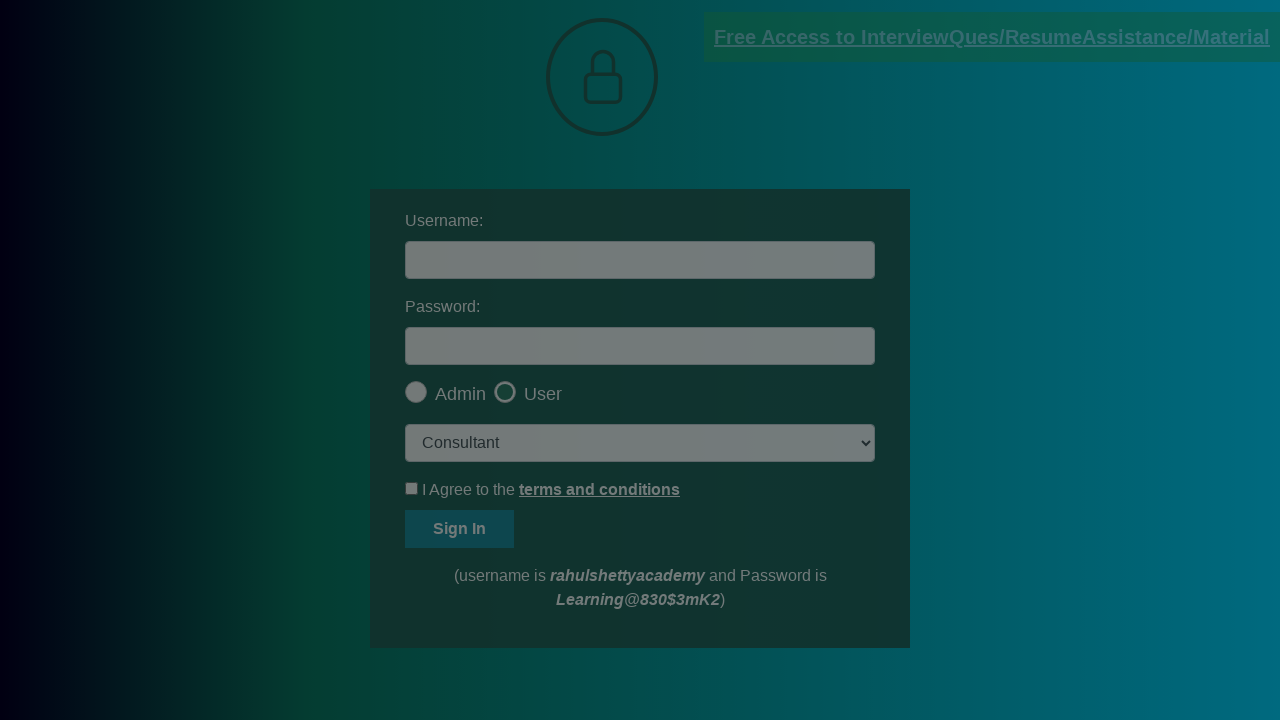

Clicked terms checkbox to check it at (412, 488) on #terms
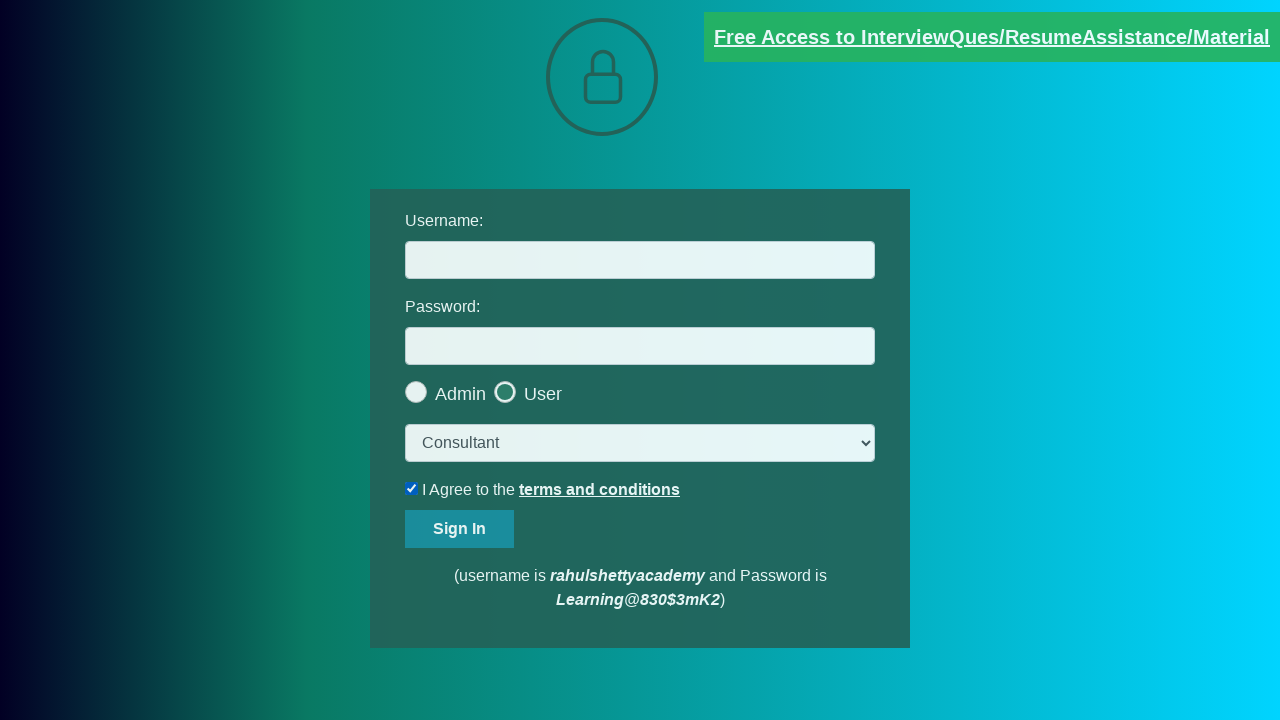

Verified terms checkbox is checked
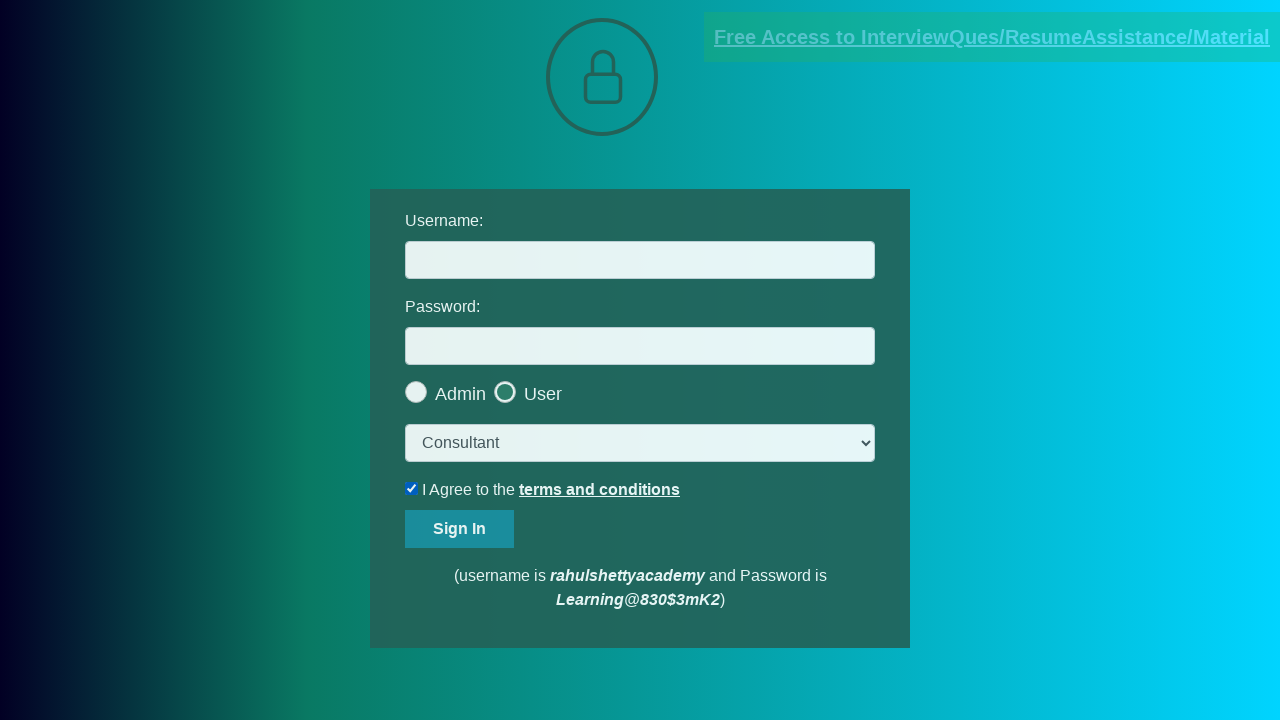

Unchecked the terms checkbox at (412, 488) on #terms
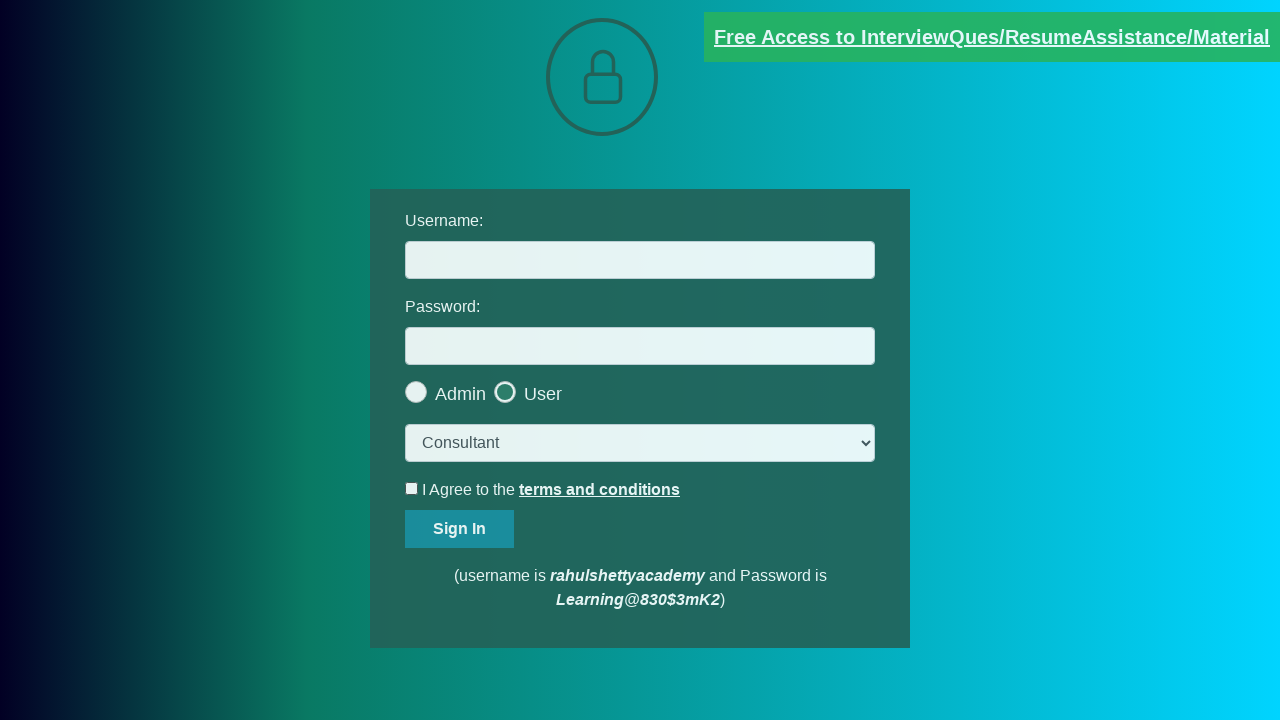

Retrieved class attribute from document request link
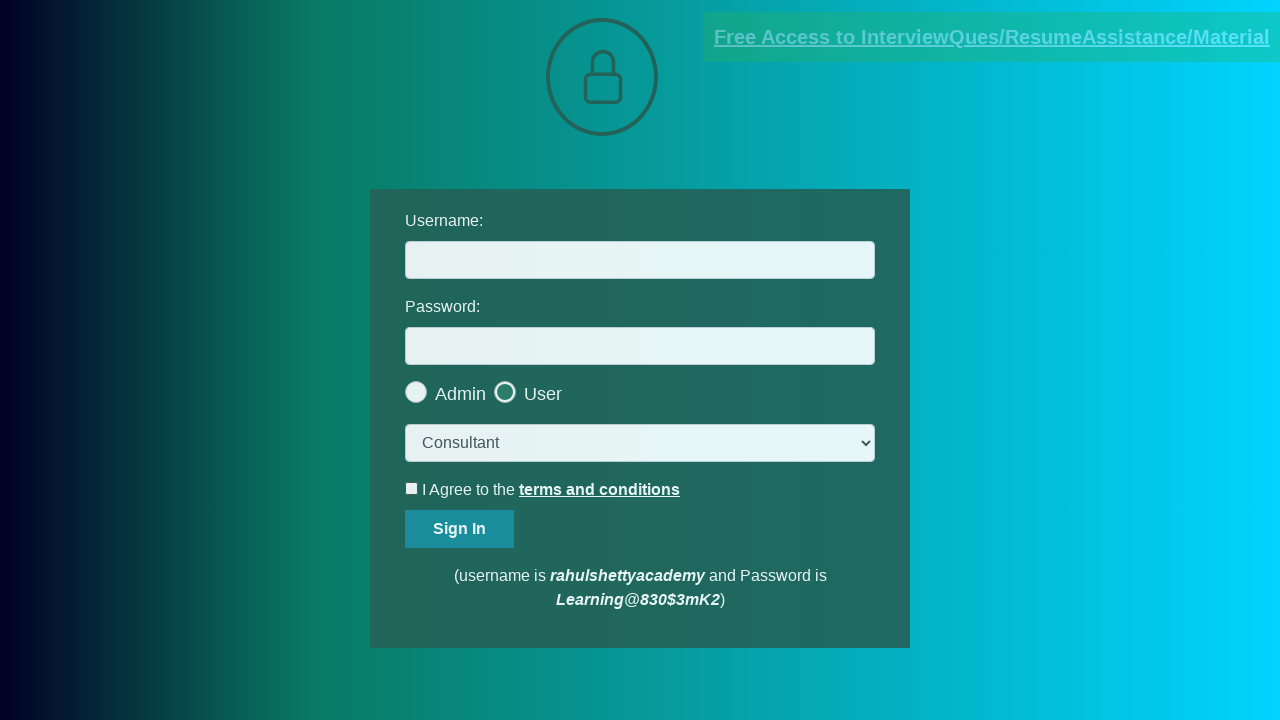

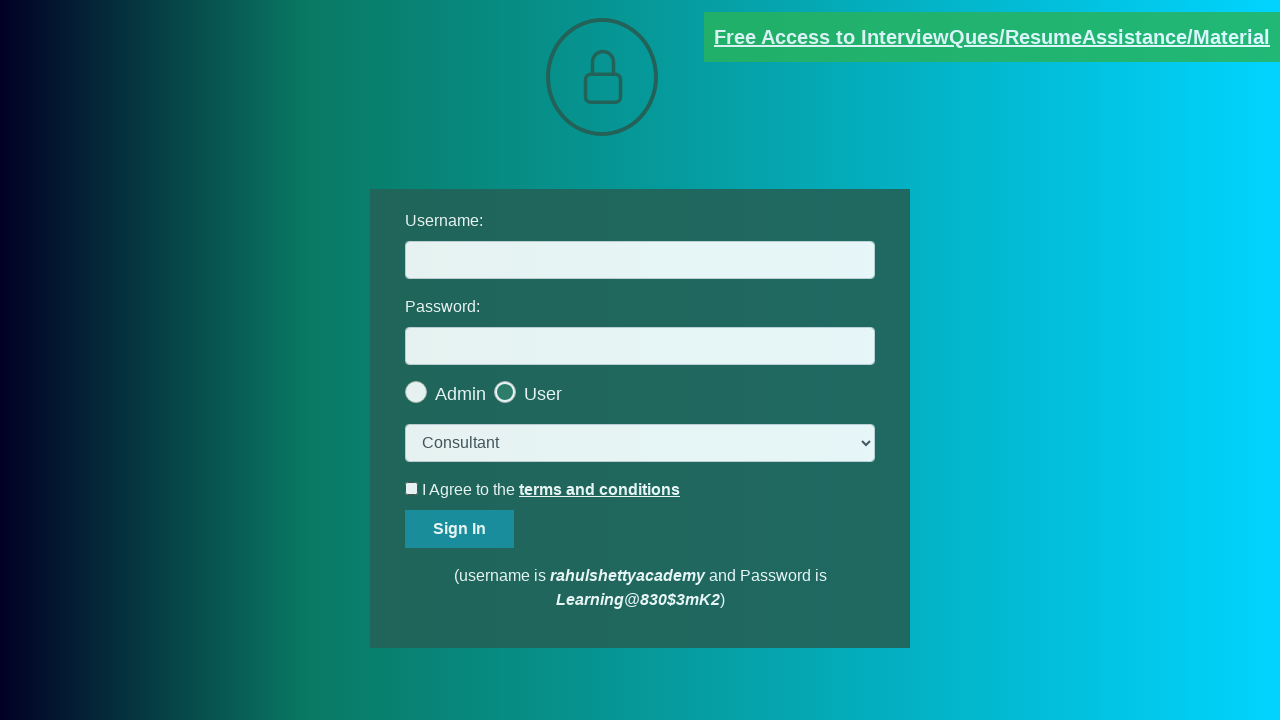